Tests keyboard events functionality by typing text and pressing Enter using keyboard actions, then verifies the page responds correctly by checking a heading element.

Starting URL: https://training-support.net/webelements/keyboard-events

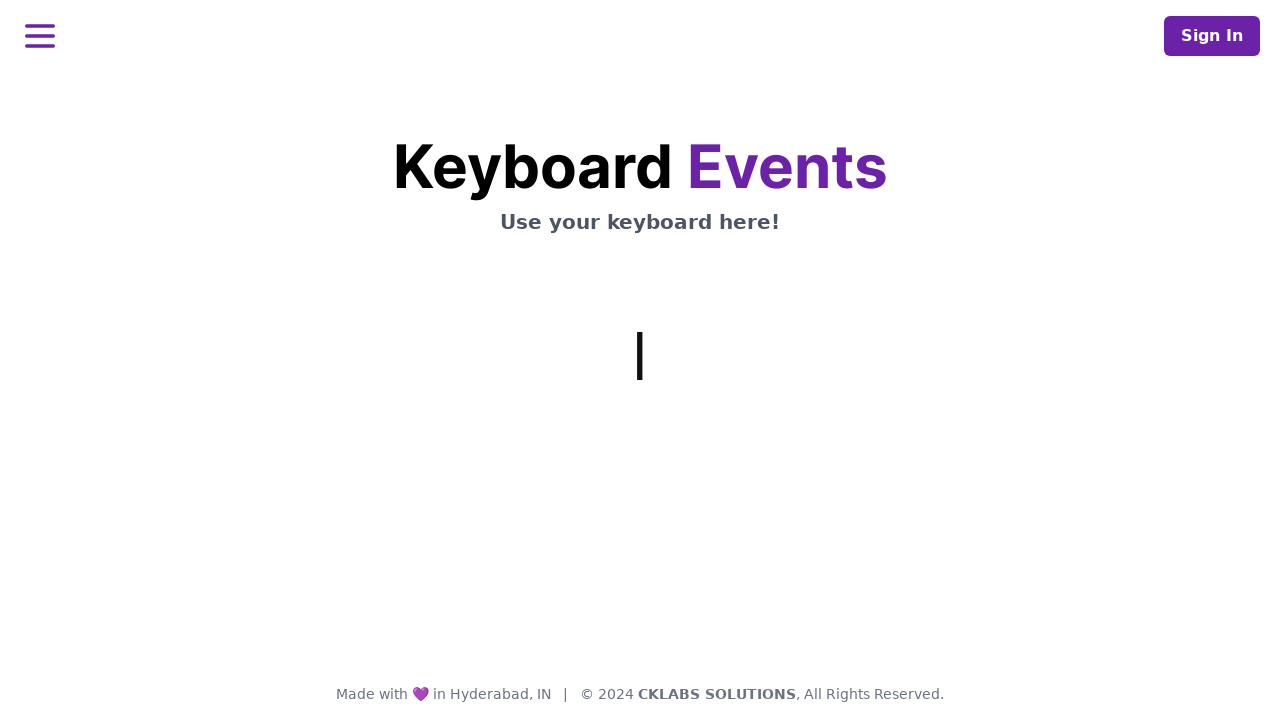

Typed 'This is coming from Selenium' using keyboard
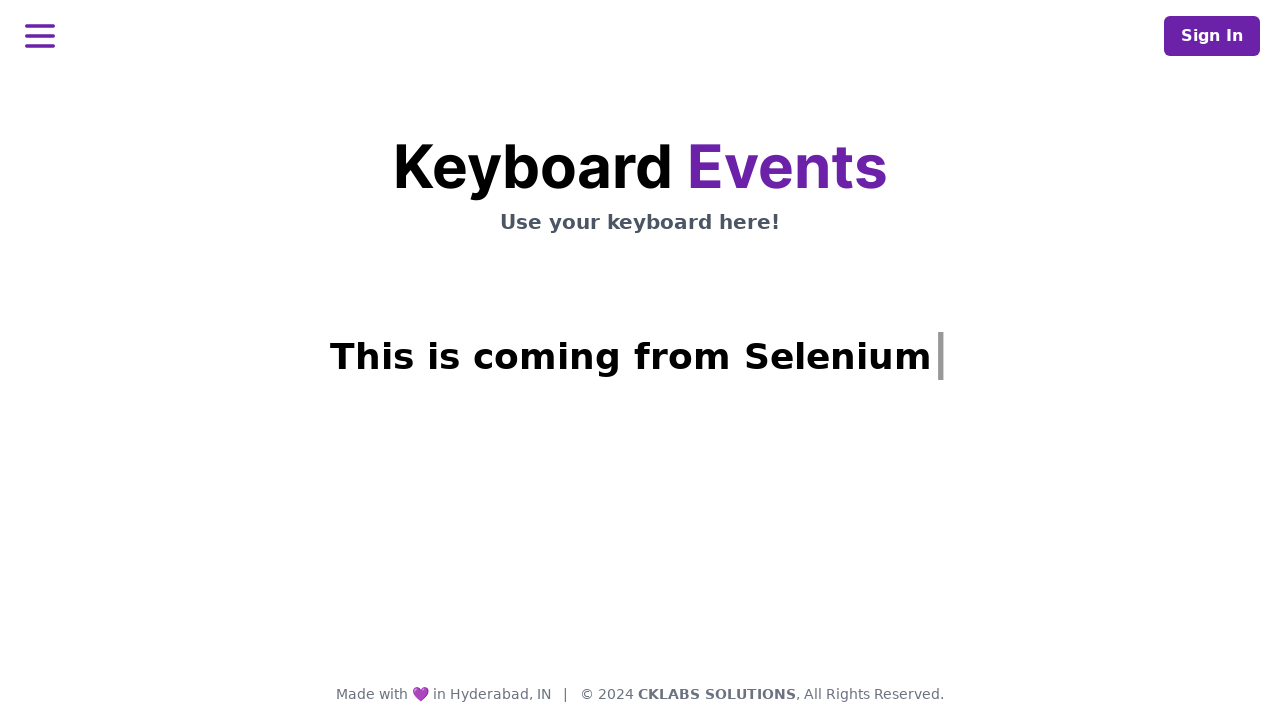

Pressed Enter key
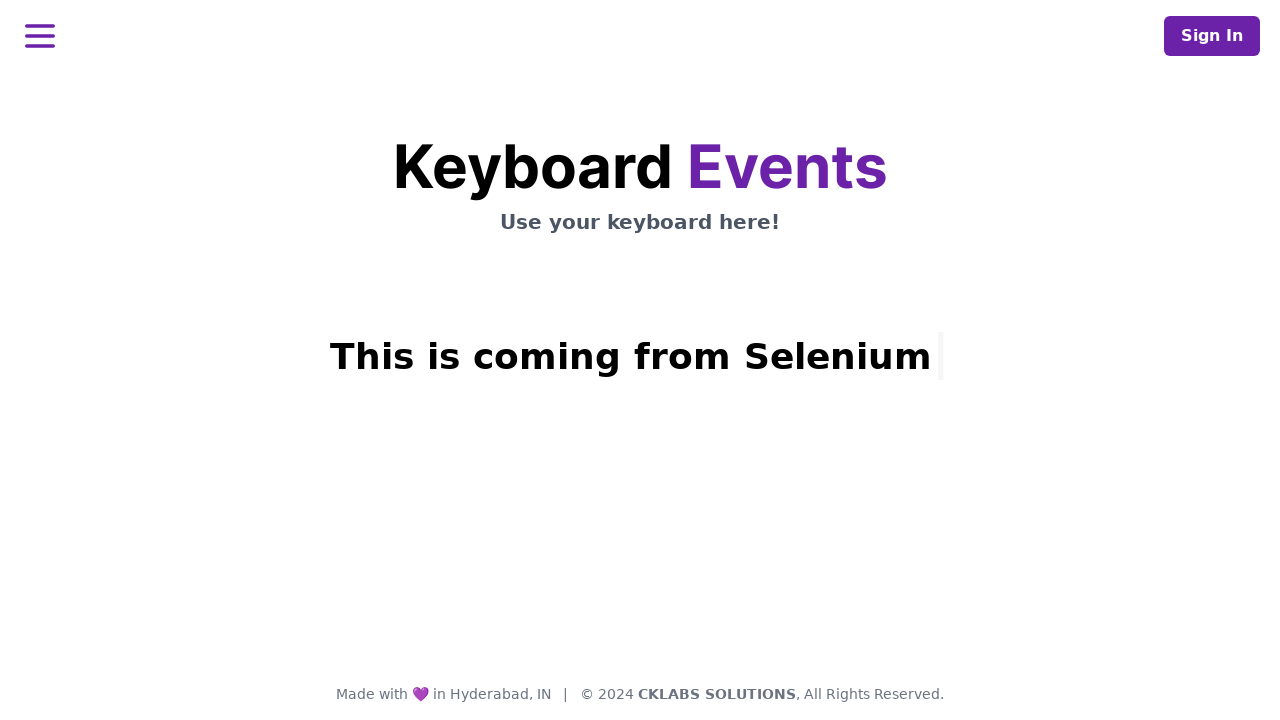

Verified heading element appeared after keyboard events
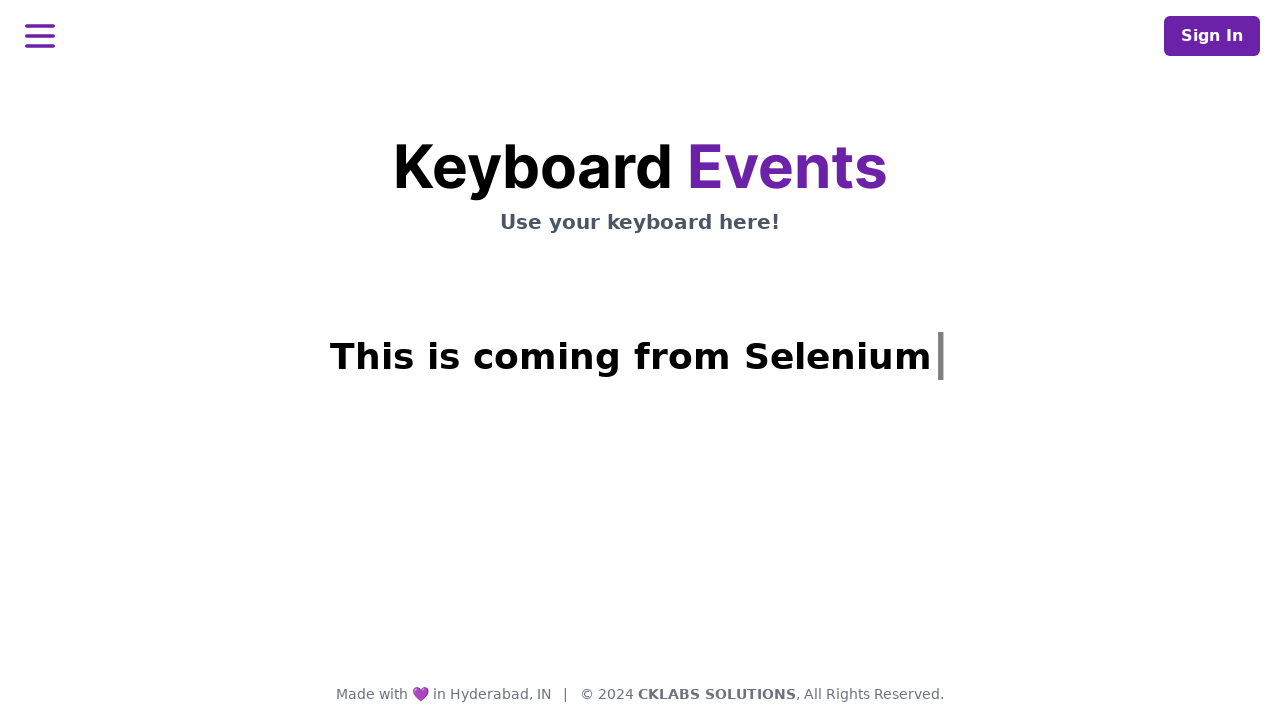

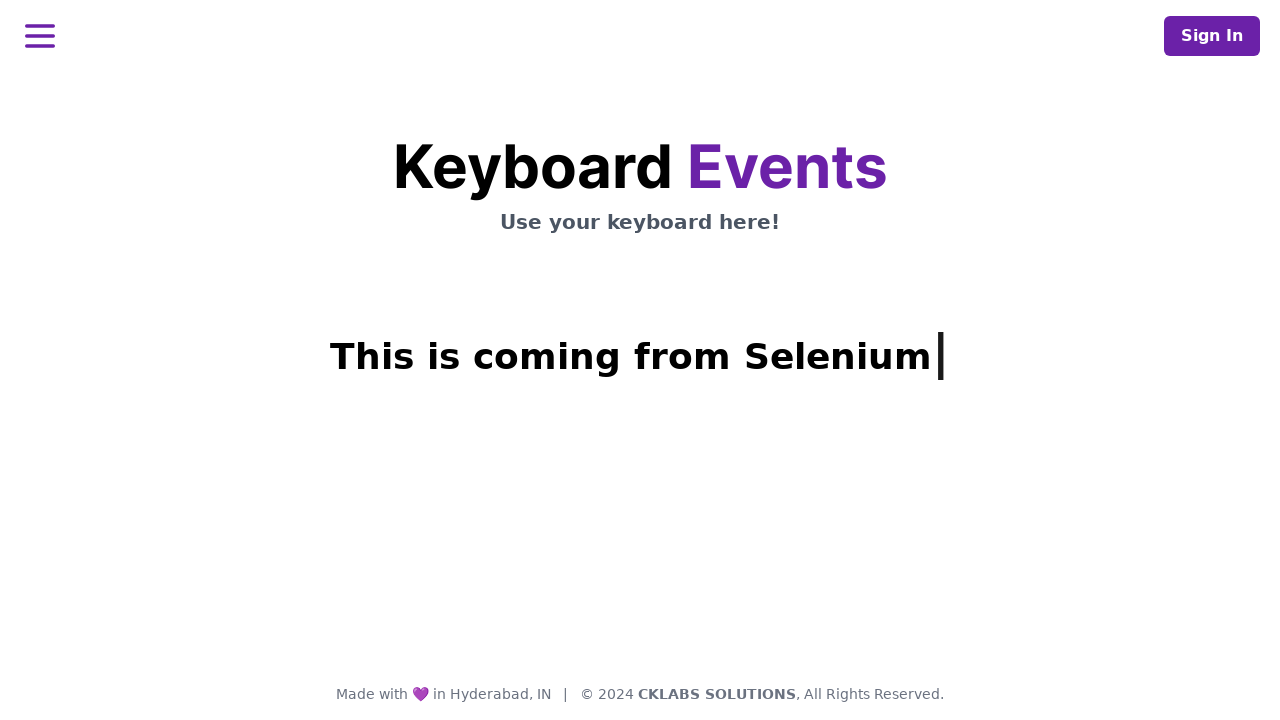